Tests clicking the "Earn Money" button and verifies navigation to the earn money page with the correct title

Starting URL: https://deens-master.now.sh/

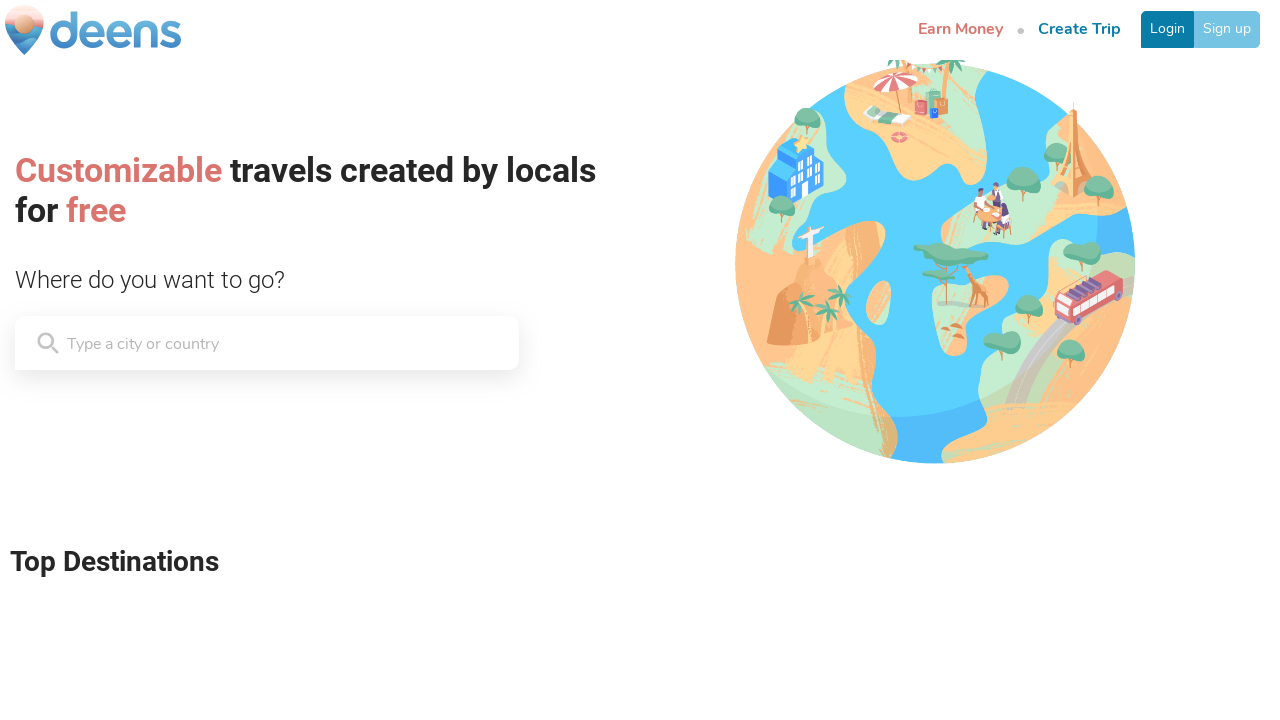

Navigated to https://deens-master.now.sh/
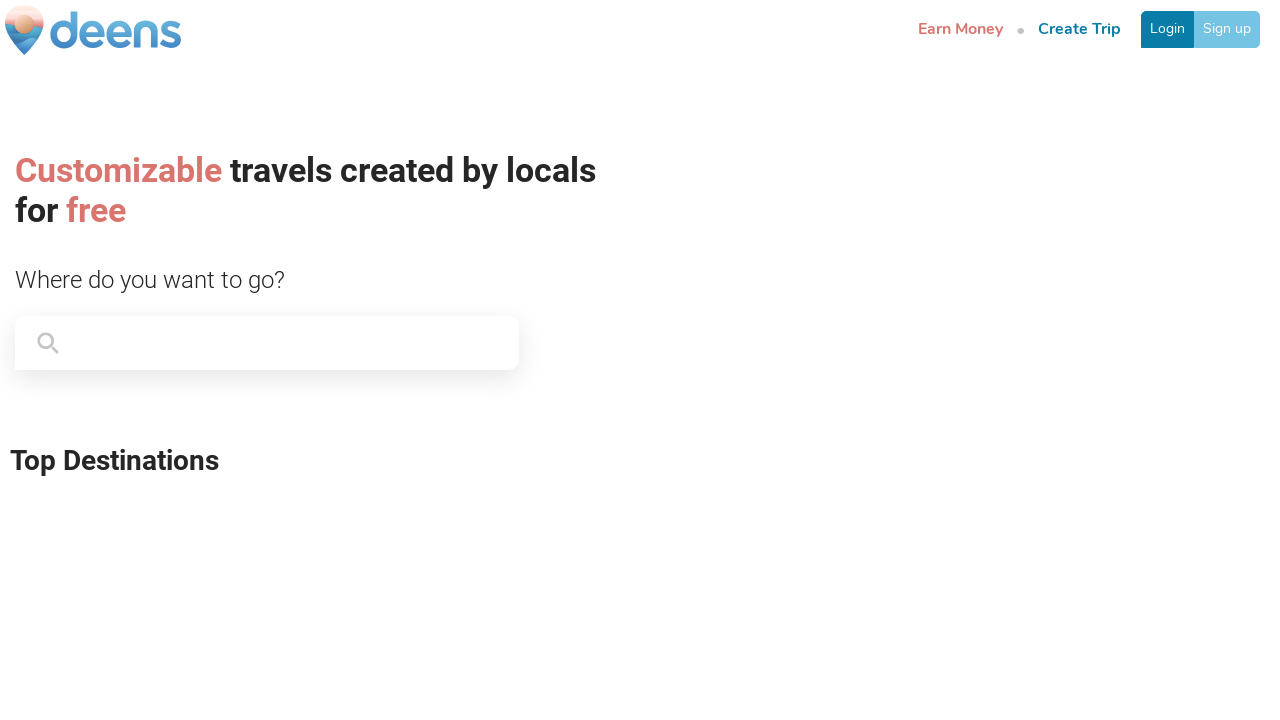

Clicked the first 'Earn Money' button at (960, 30) on text=Earn Money >> nth=0
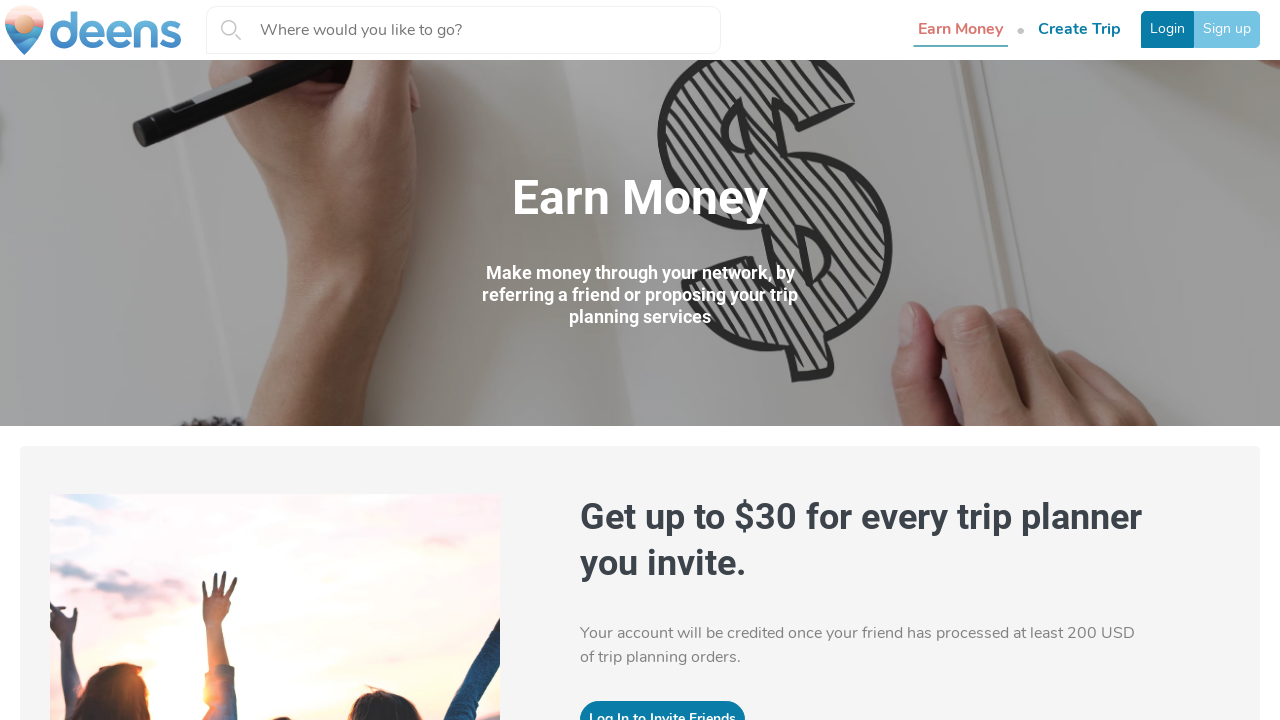

Earn Money page title loaded successfully
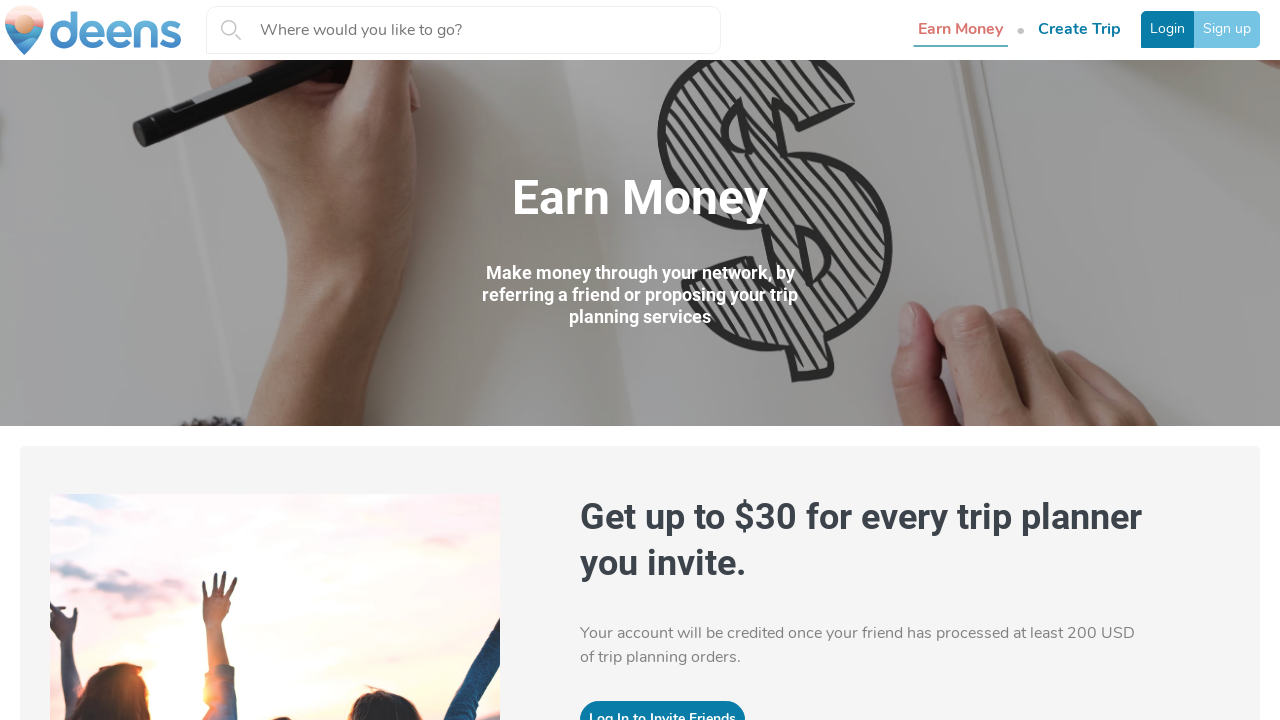

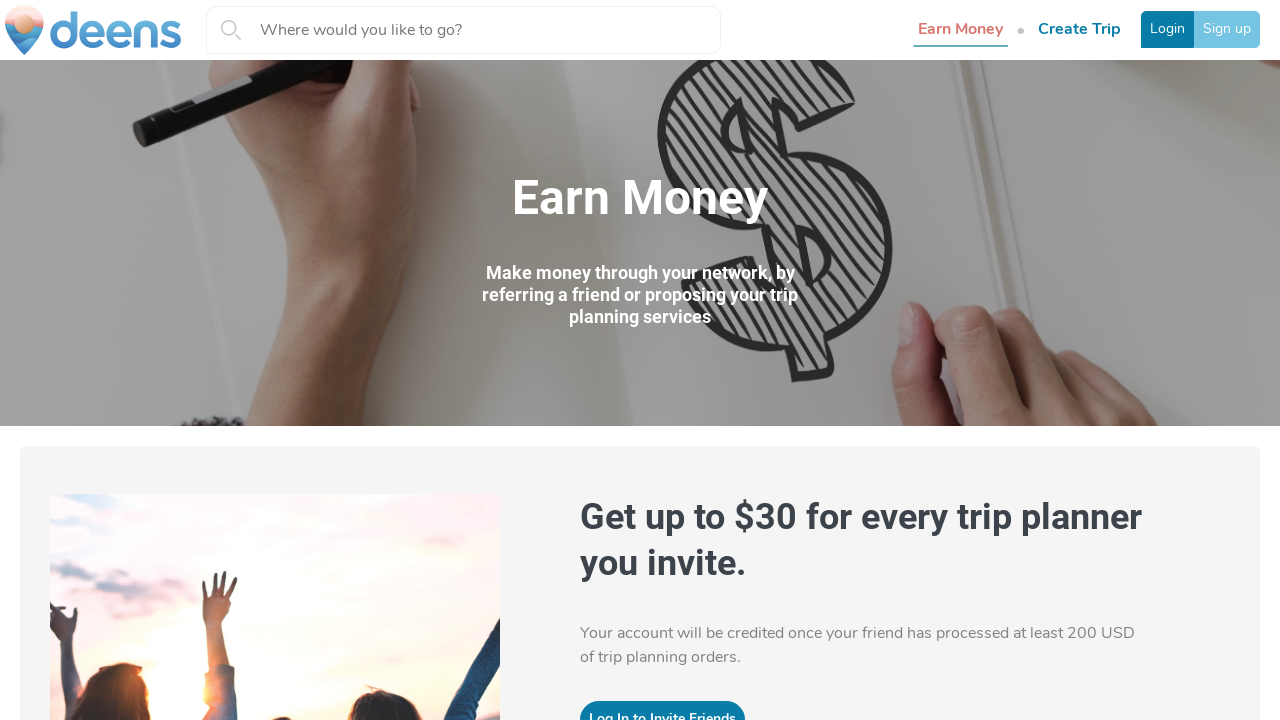